Tests a registration form by filling in required fields (first name, last name, email) in the first block, submitting the form, and verifying the success message.

Starting URL: http://suninjuly.github.io/registration1.html

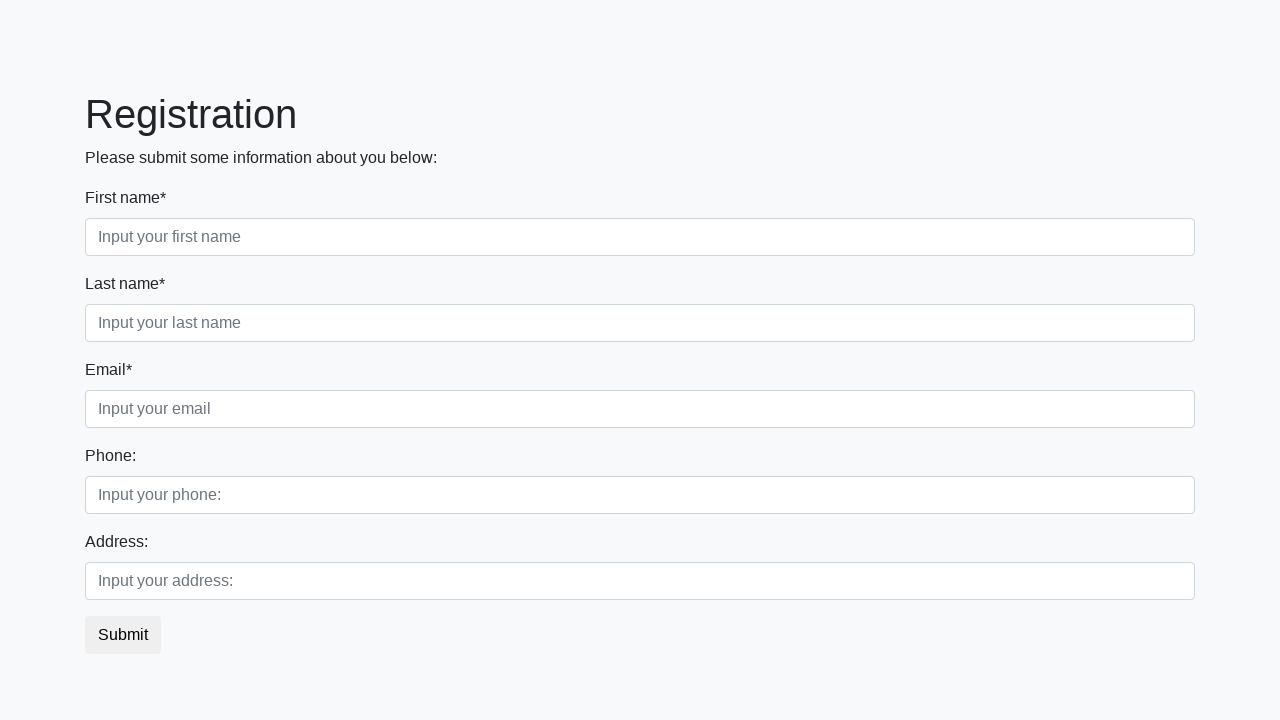

Filled first name field with 'Ivan' on div.first_block input.form-control.first
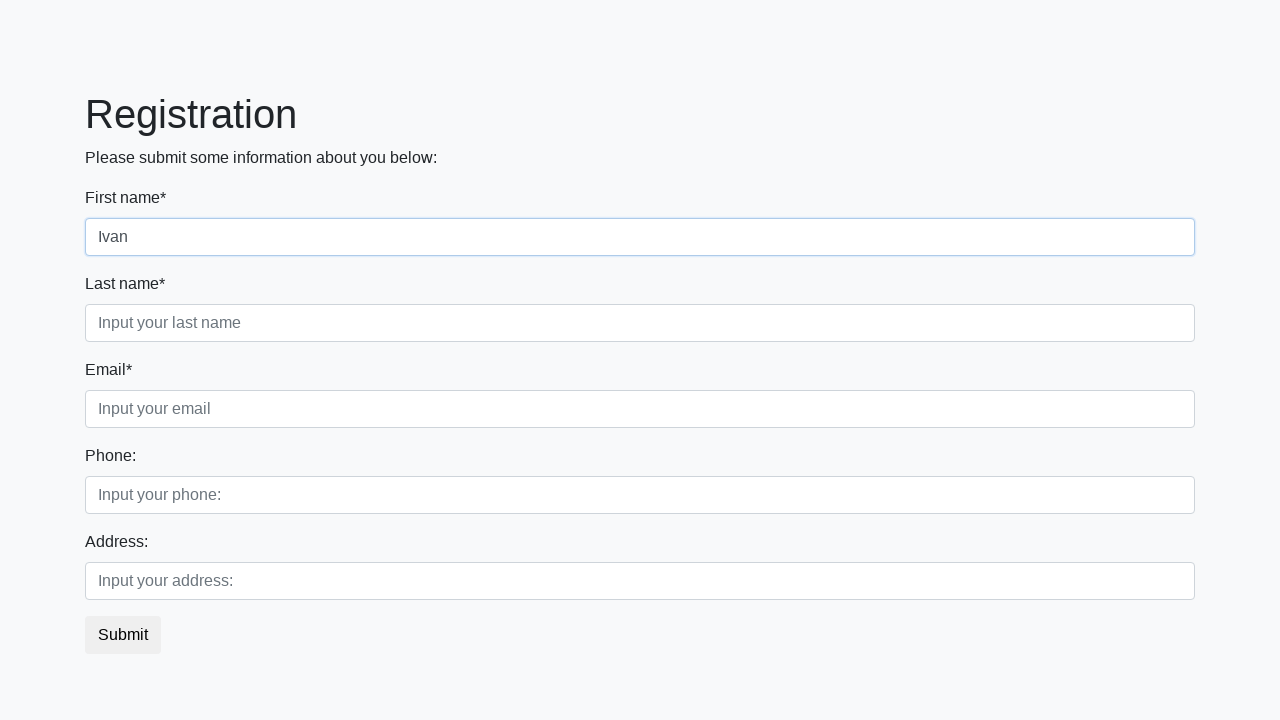

Filled last name field with 'Petrov' on div.first_block input.form-control.second
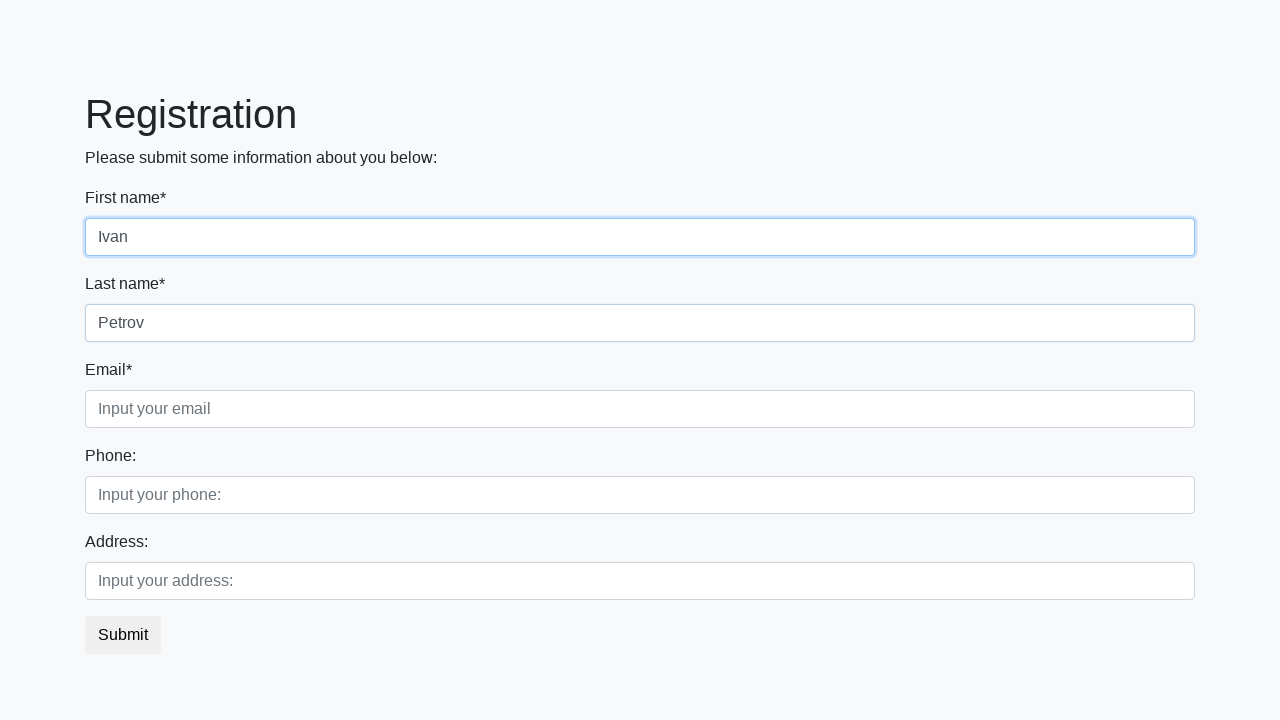

Filled email field with 'gobalticdasha@gmail.com' on div.first_block input.form-control.third
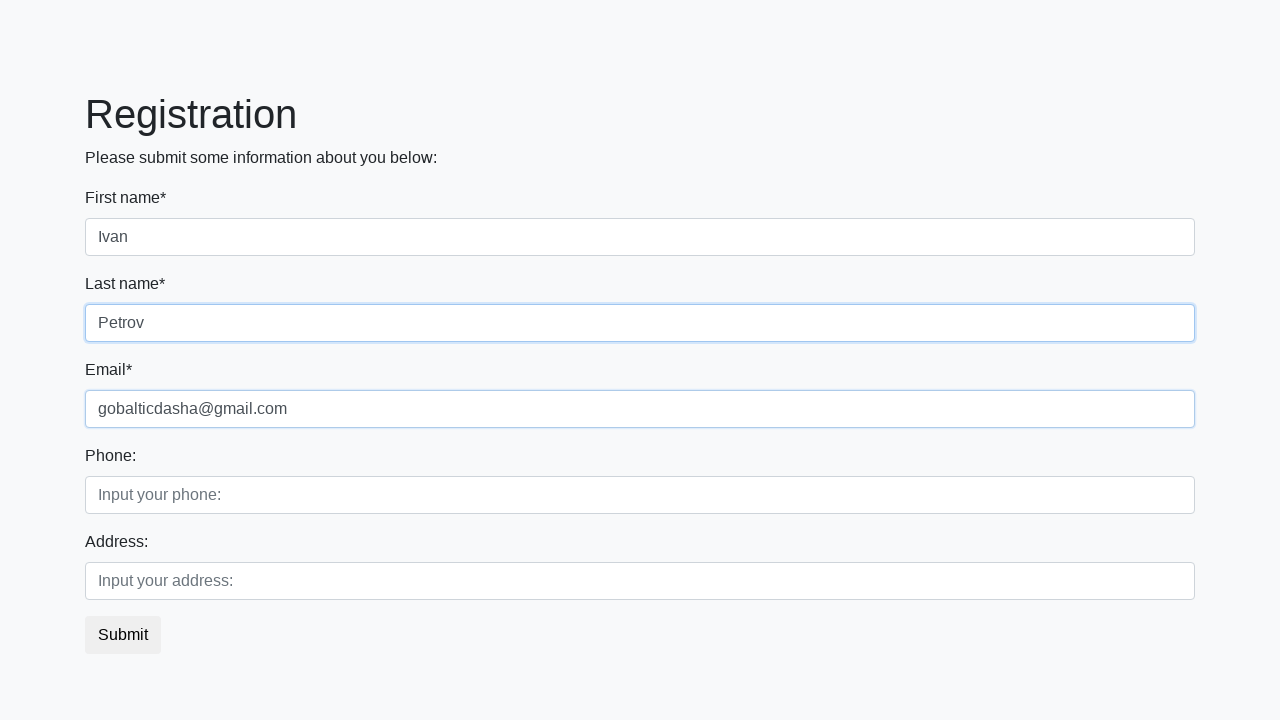

Clicked submit button to register at (123, 635) on button.btn
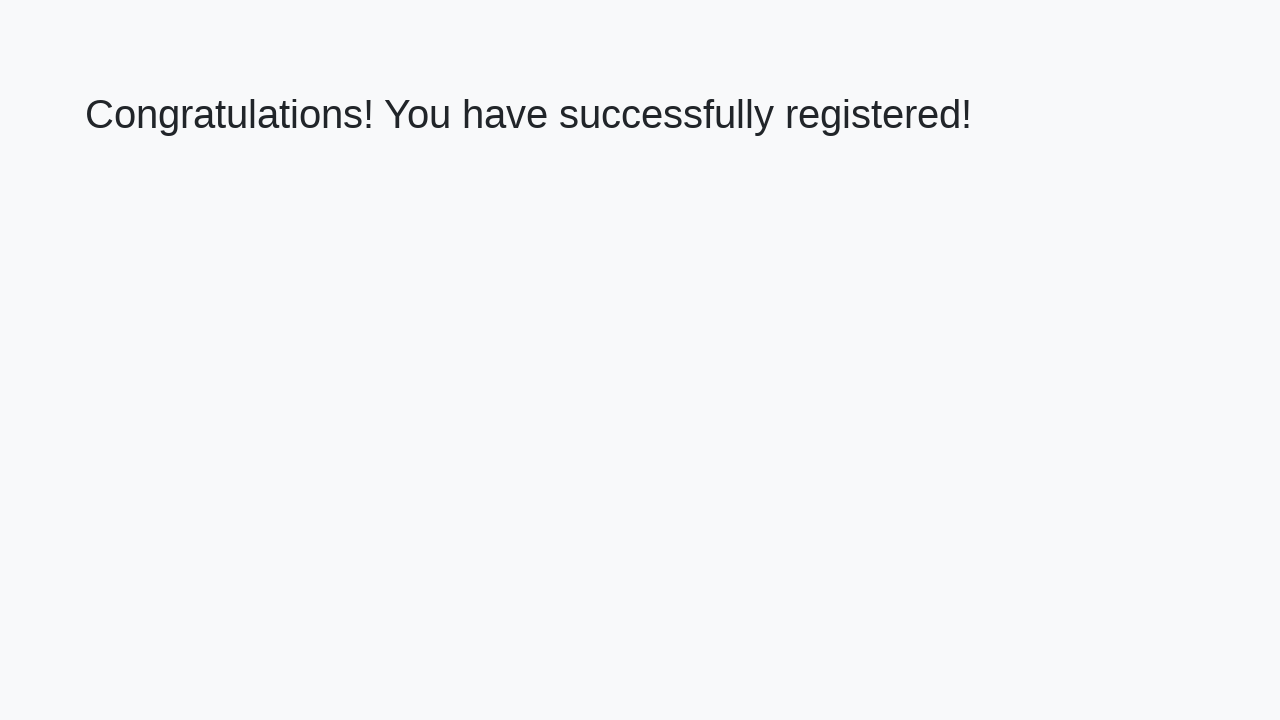

Success message element loaded
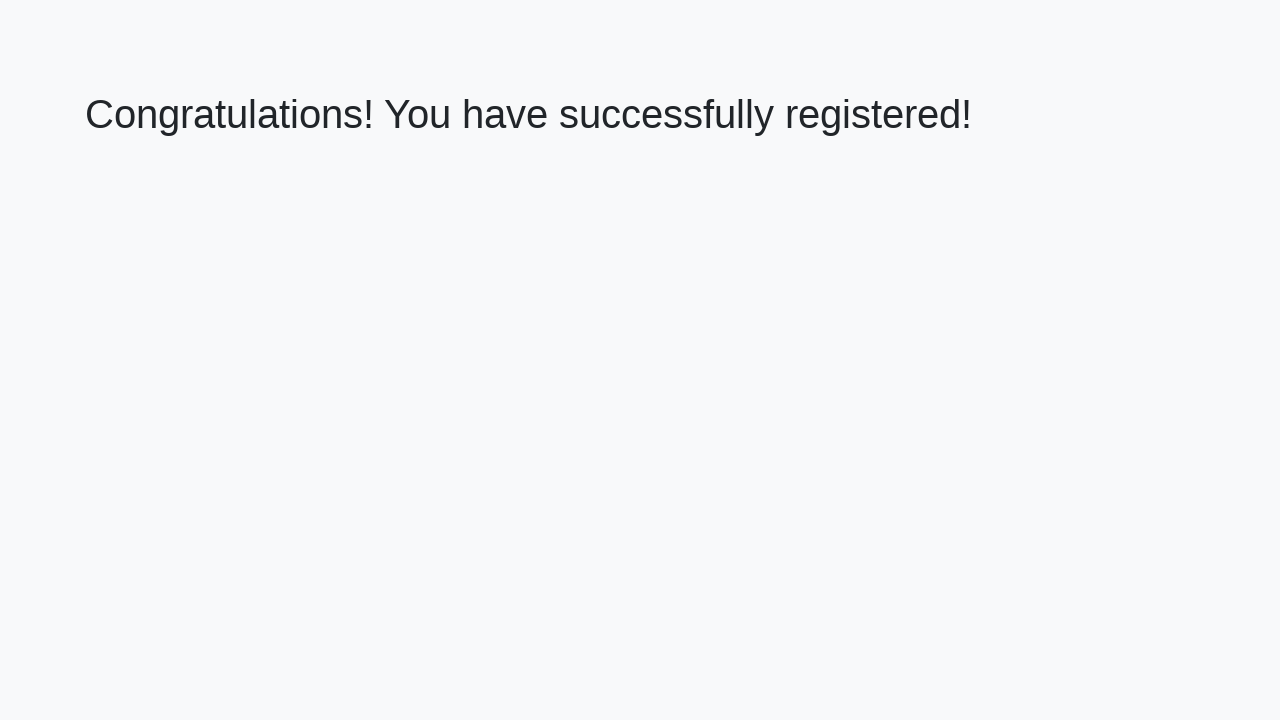

Retrieved success message text
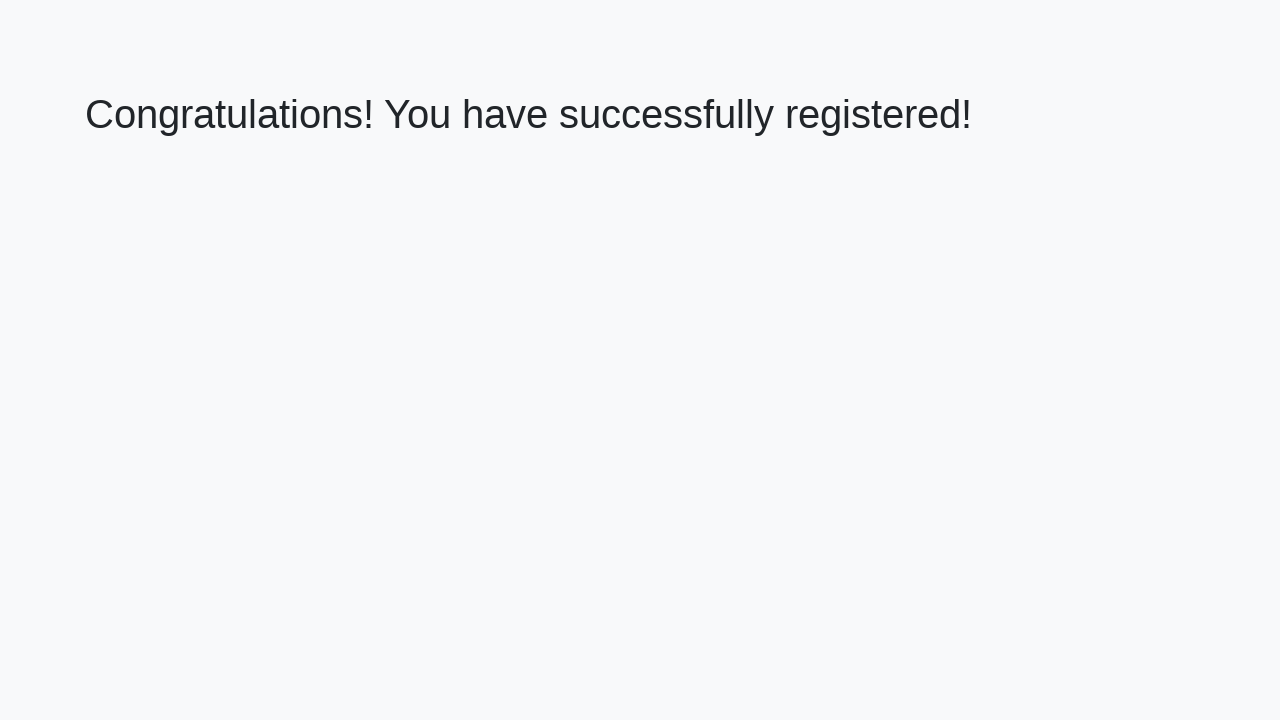

Verified success message: 'Congratulations! You have successfully registered!'
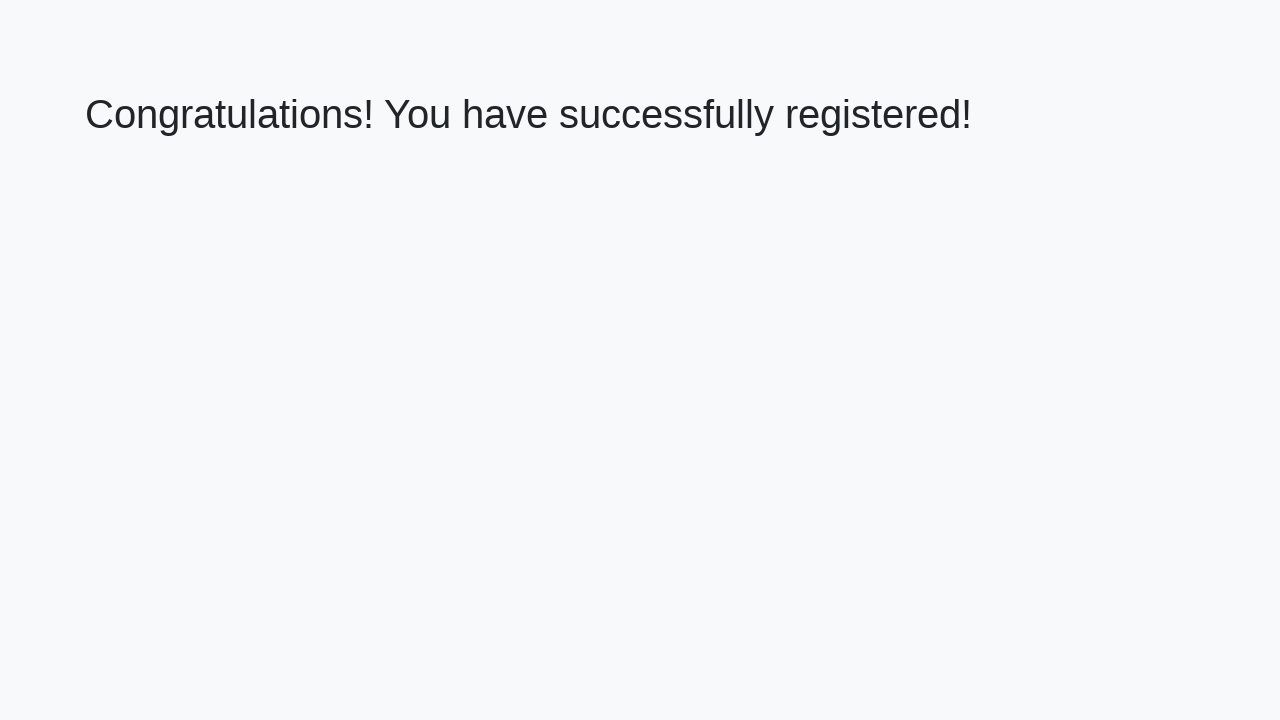

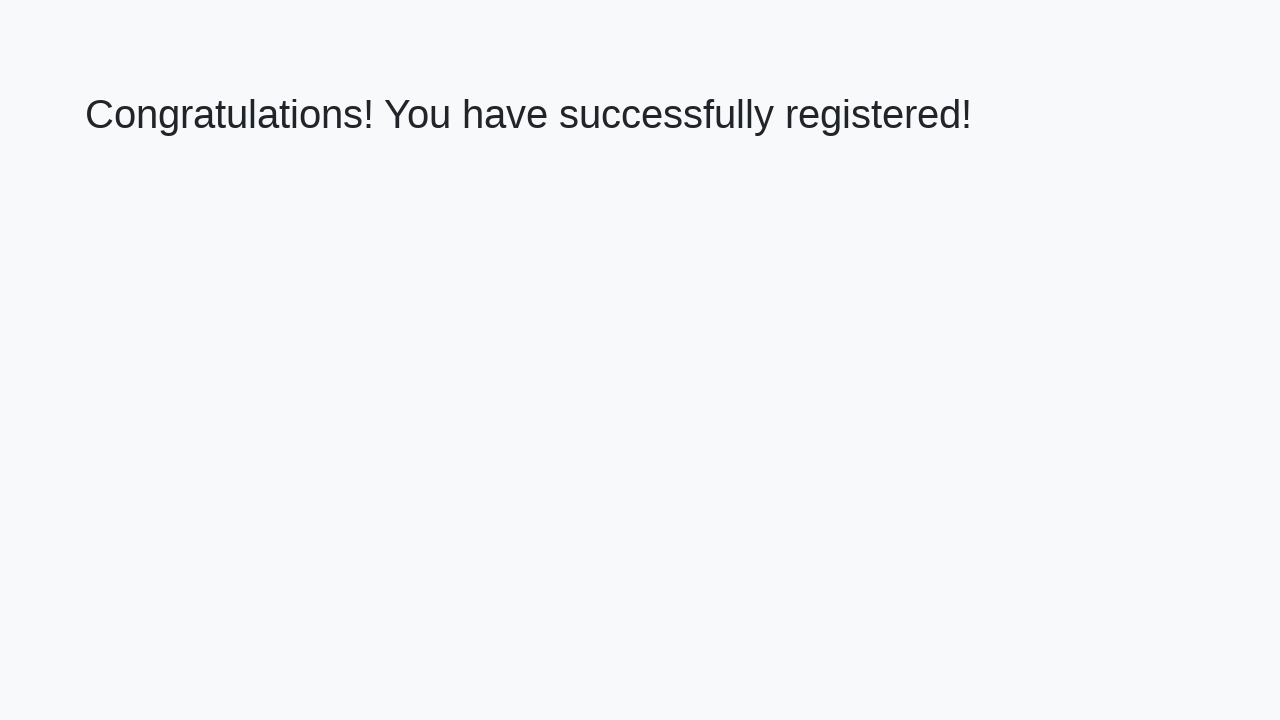